Navigates to the Portuguese weather service (IPMA) forecast page for a specific location (Madeira, Funchal) and verifies that the weekly weather forecast content loads successfully.

Starting URL: https://www.ipma.pt/pt/otempo/prev.localidade.hora/#Madeira&Funchal

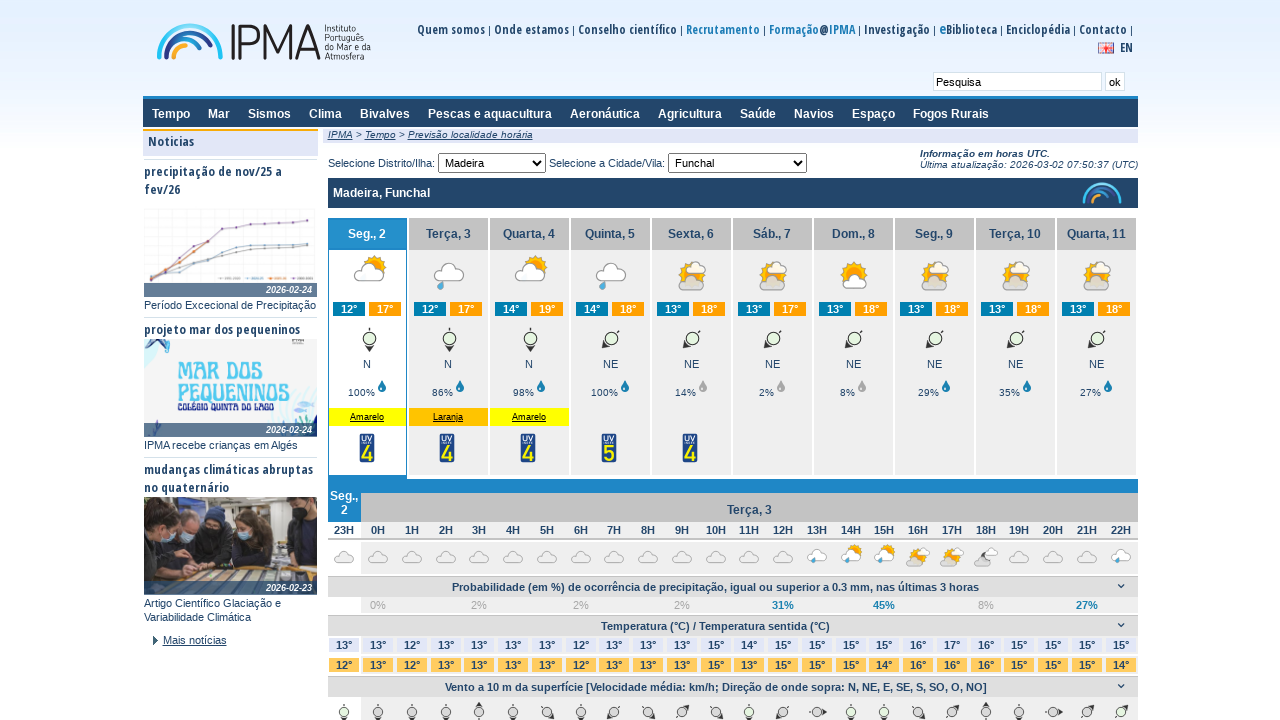

Weekly forecast section loaded
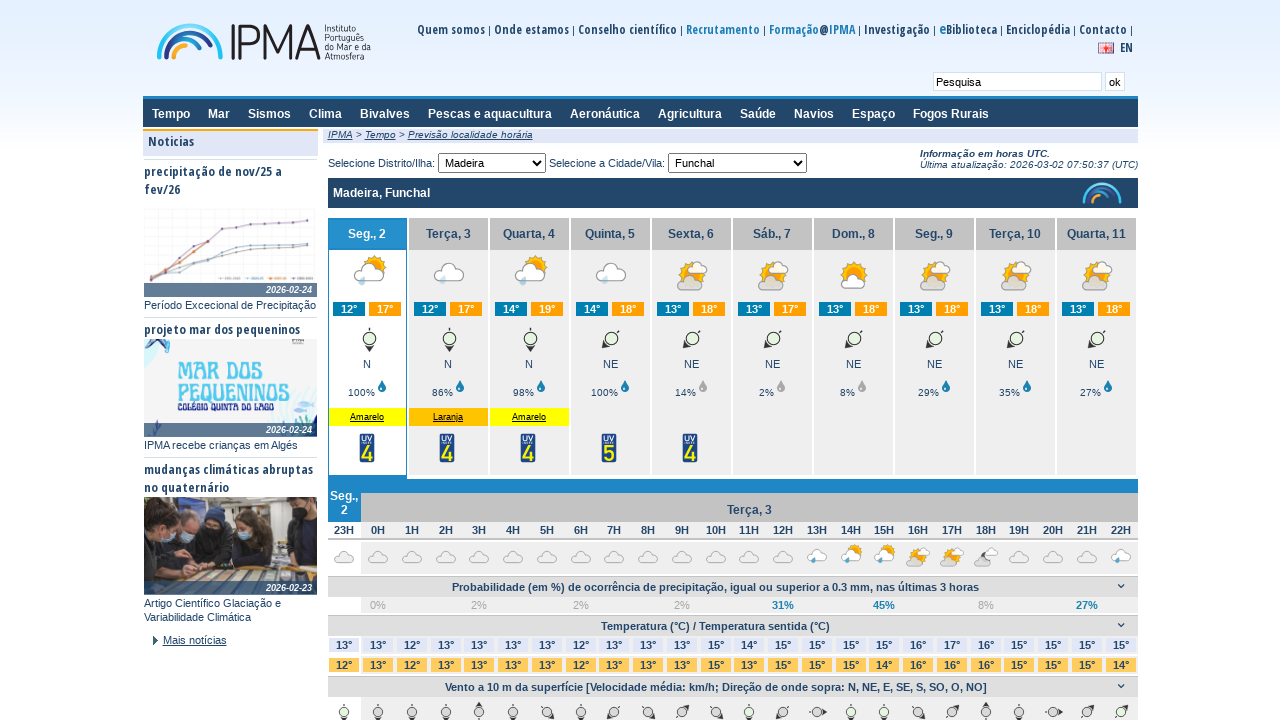

Weather columns verified and displayed
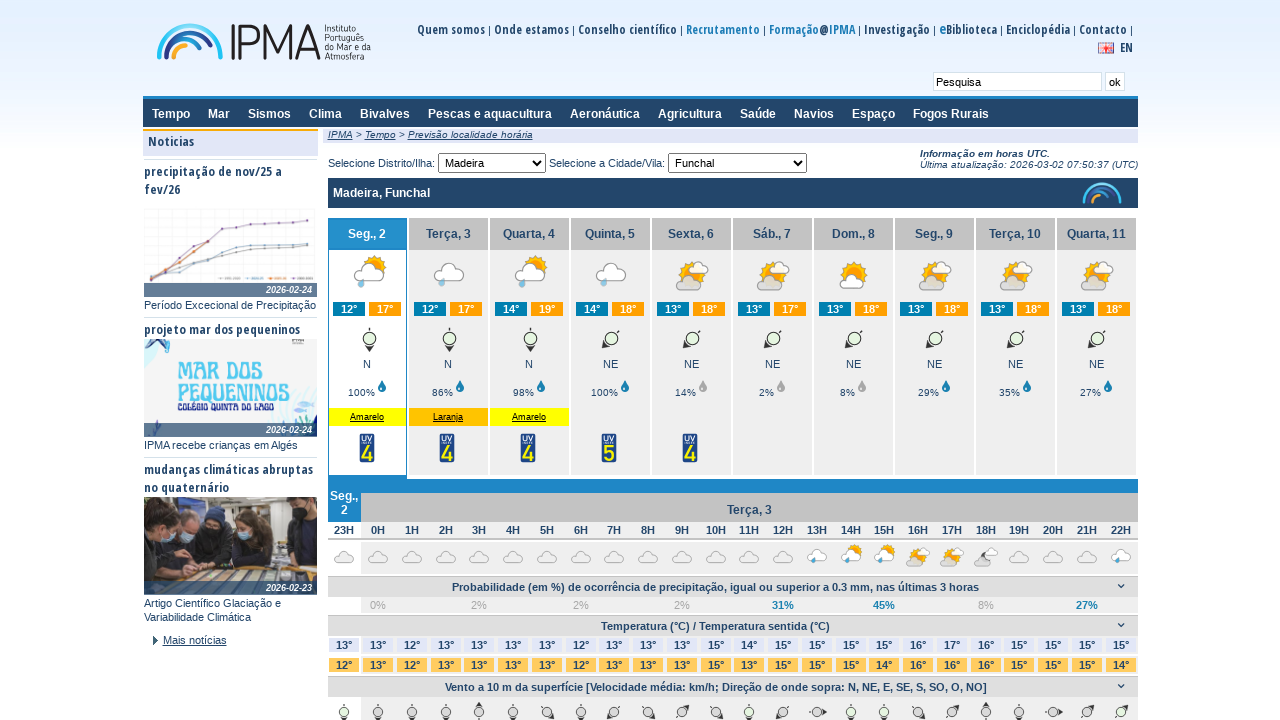

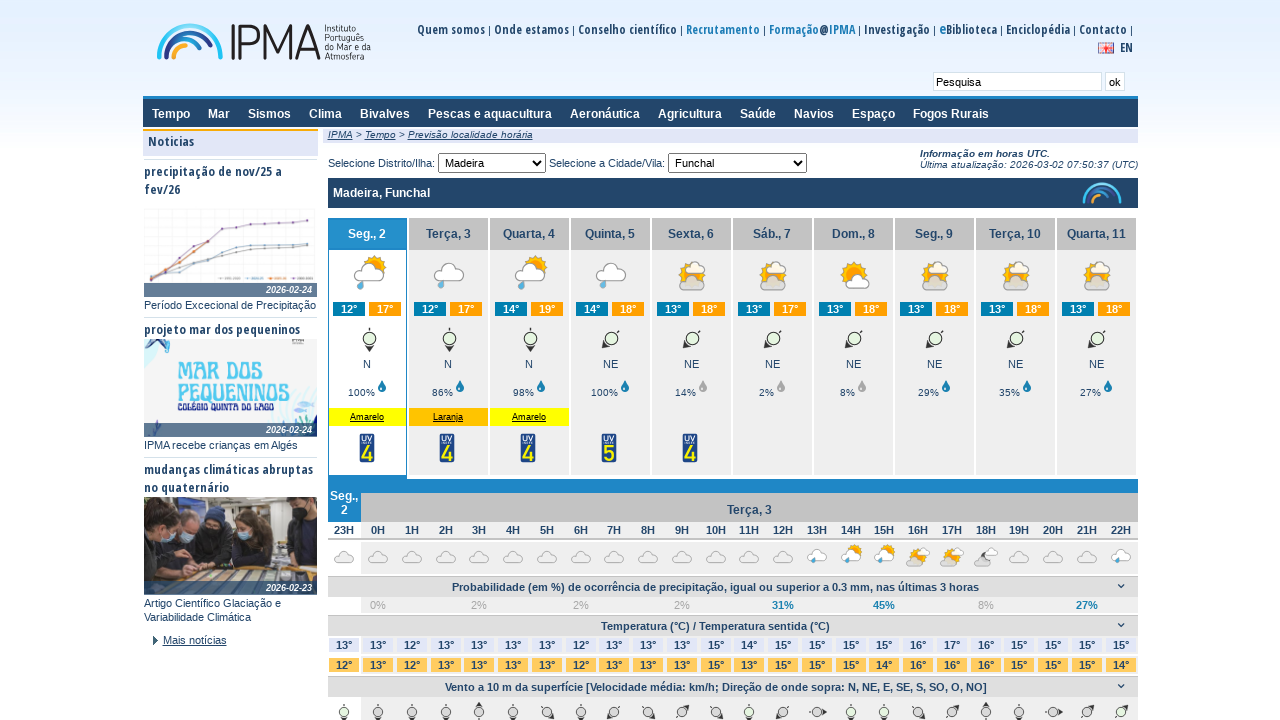